Tests the search functionality on a practice e-commerce site by entering a search term in the search input field

Starting URL: https://rahulshettyacademy.com/seleniumPractise/#/

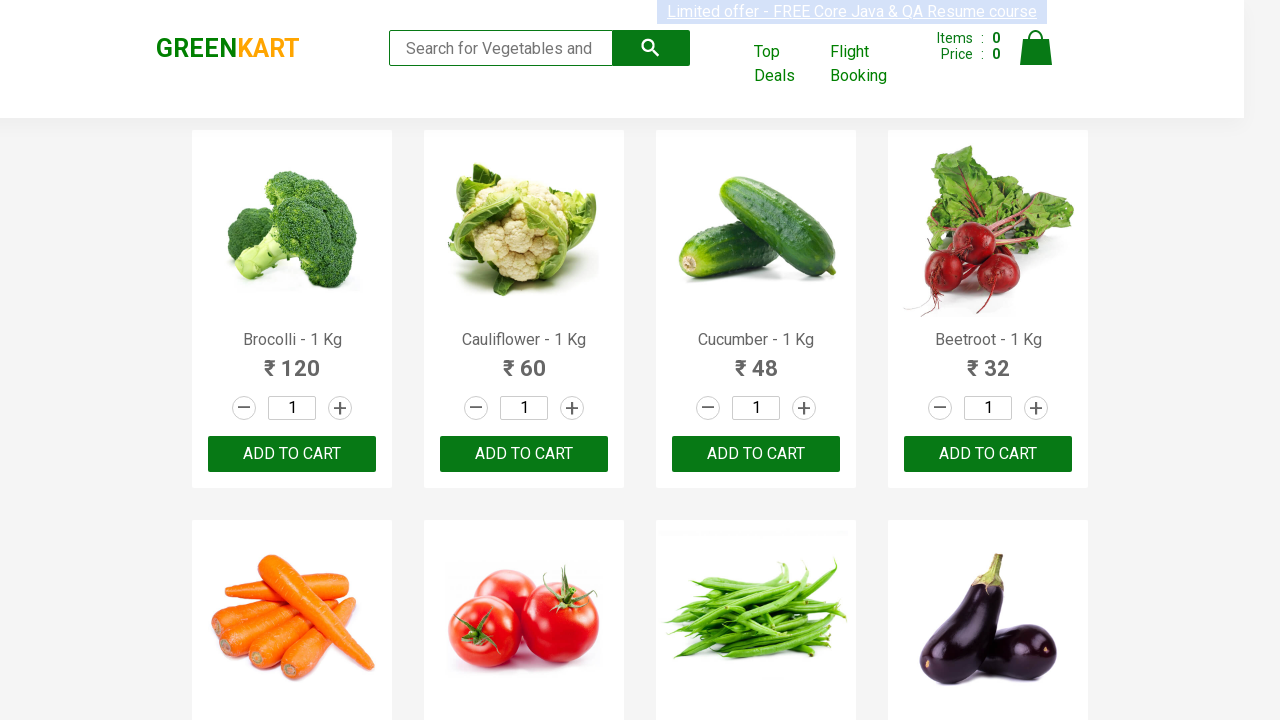

Filled search field with 'Ber' on .search-keyword
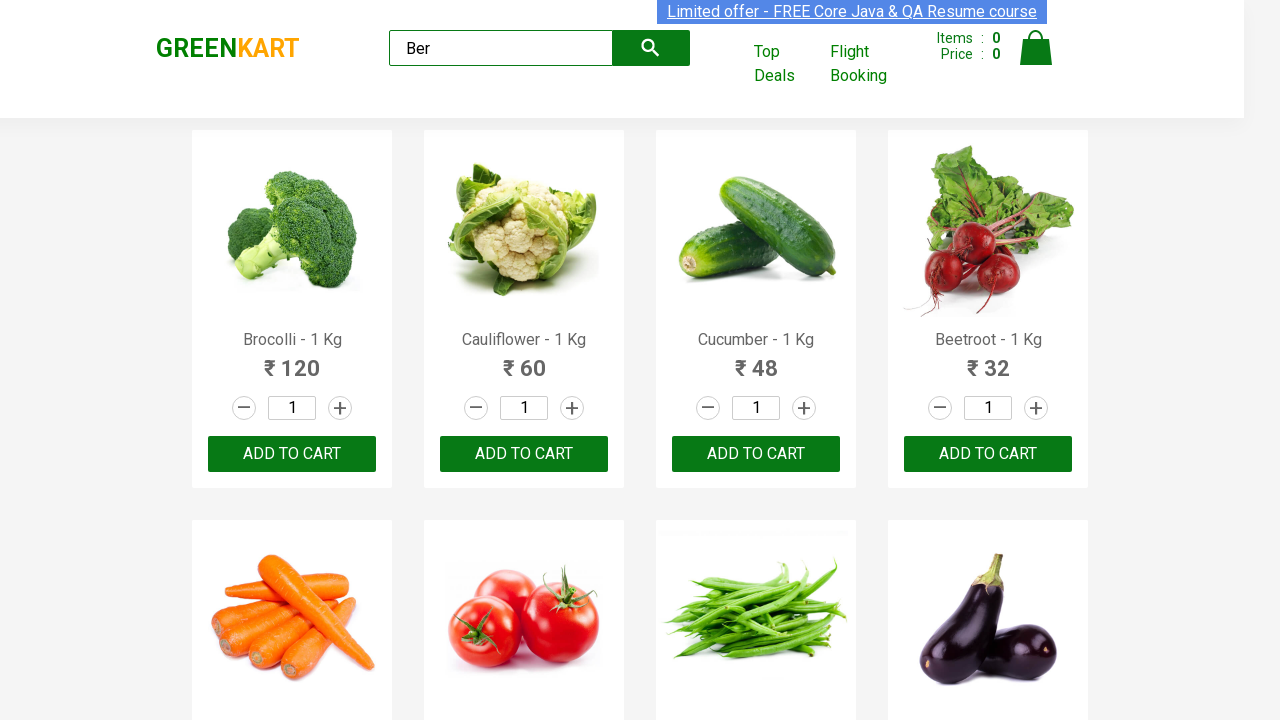

Waited 2000ms for search results to filter
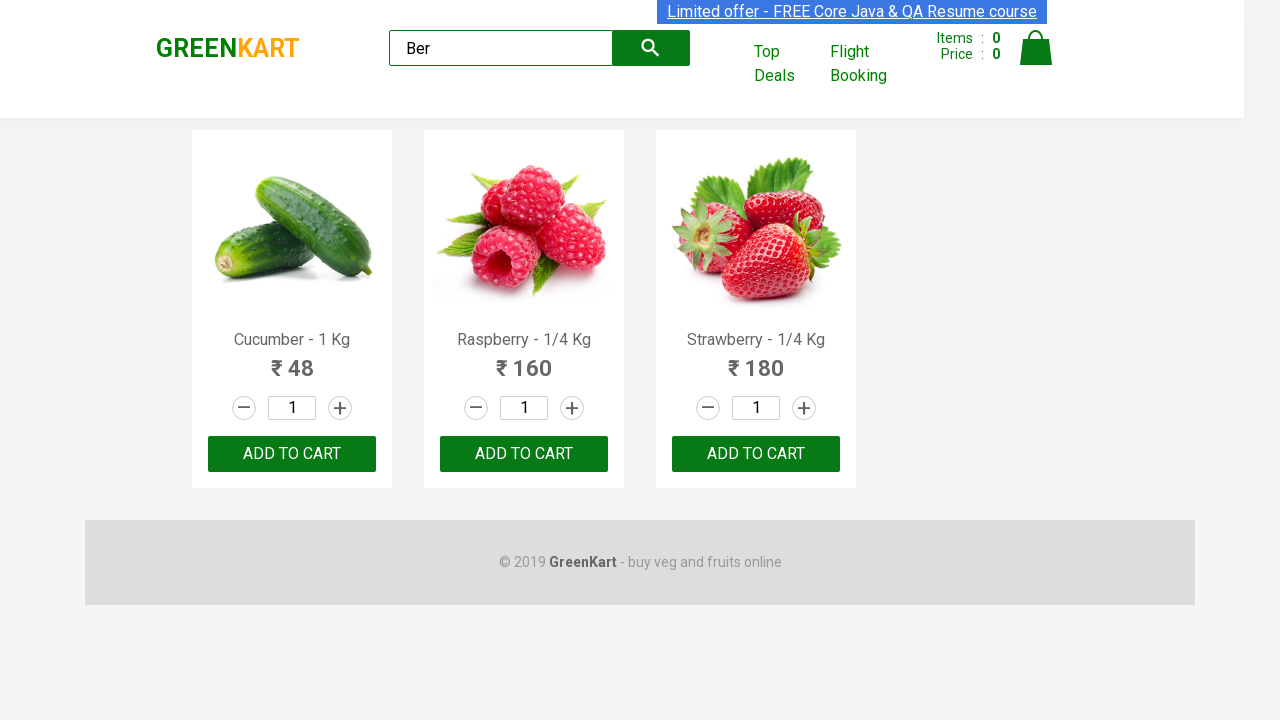

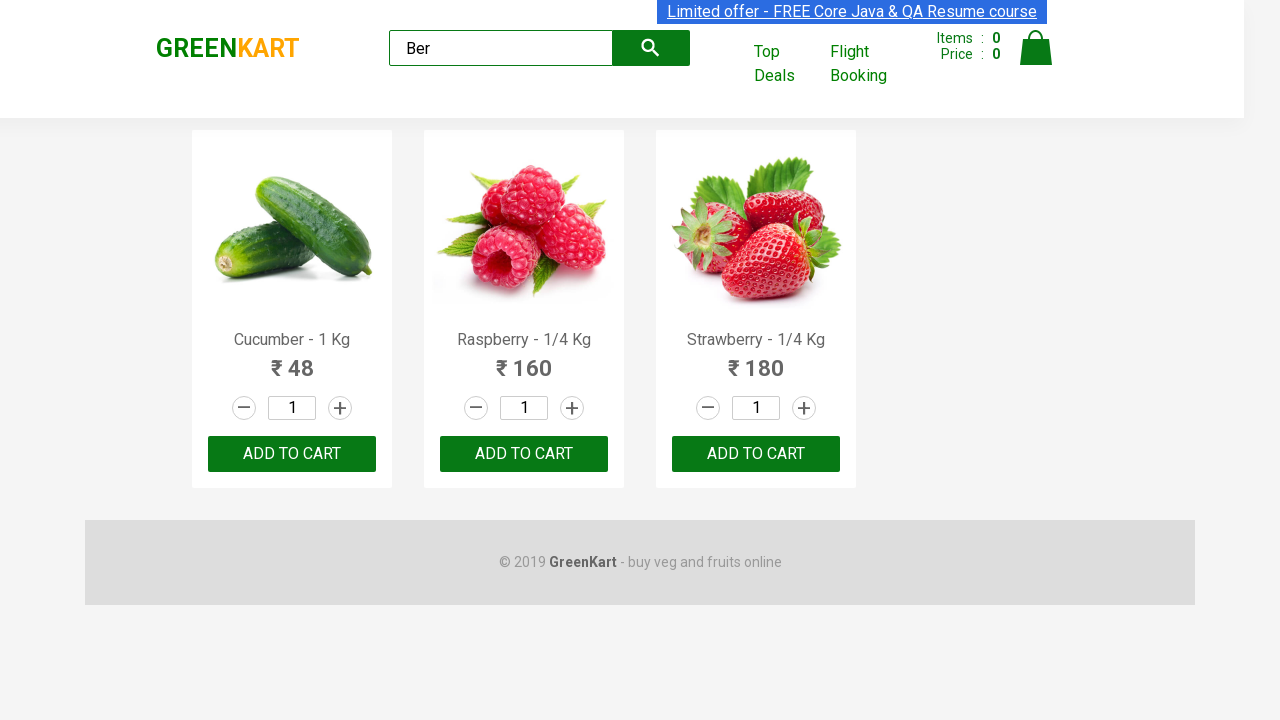